Tests hover functionality by hovering over the first avatar on the page and verifying that additional user information (caption) appears.

Starting URL: http://the-internet.herokuapp.com/hovers

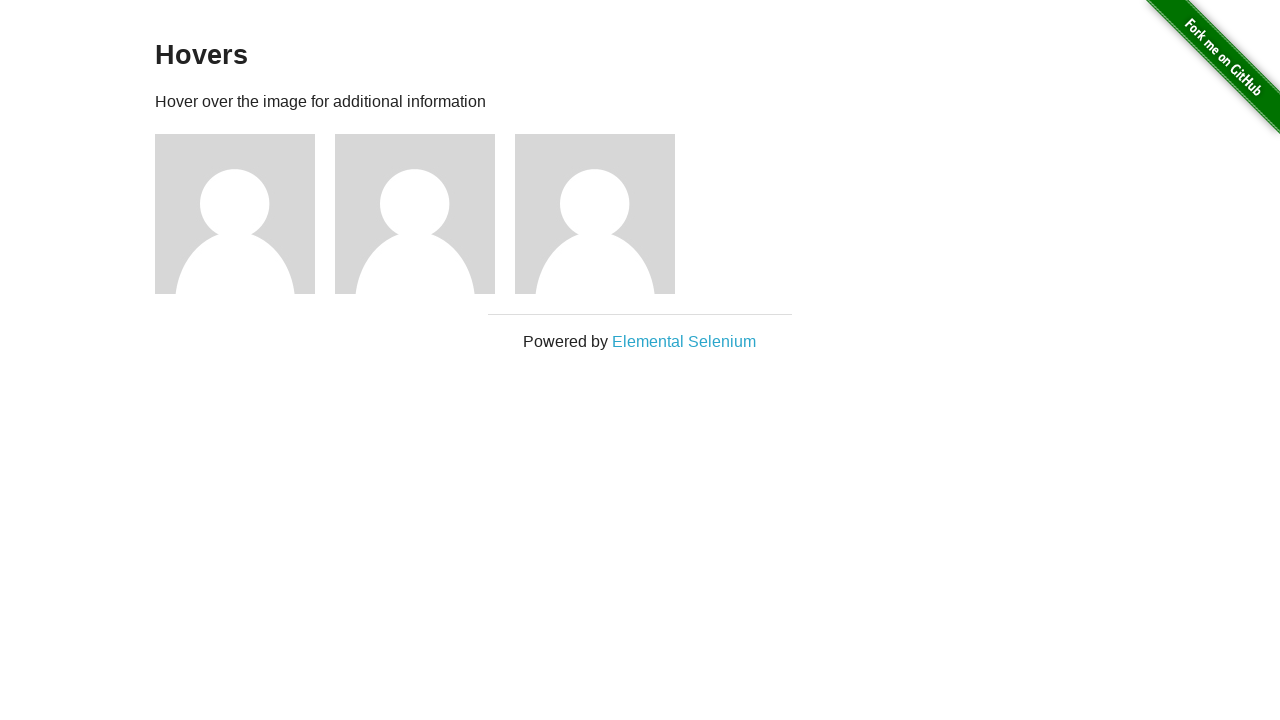

Hovered over the first avatar on the page at (245, 214) on .figure >> nth=0
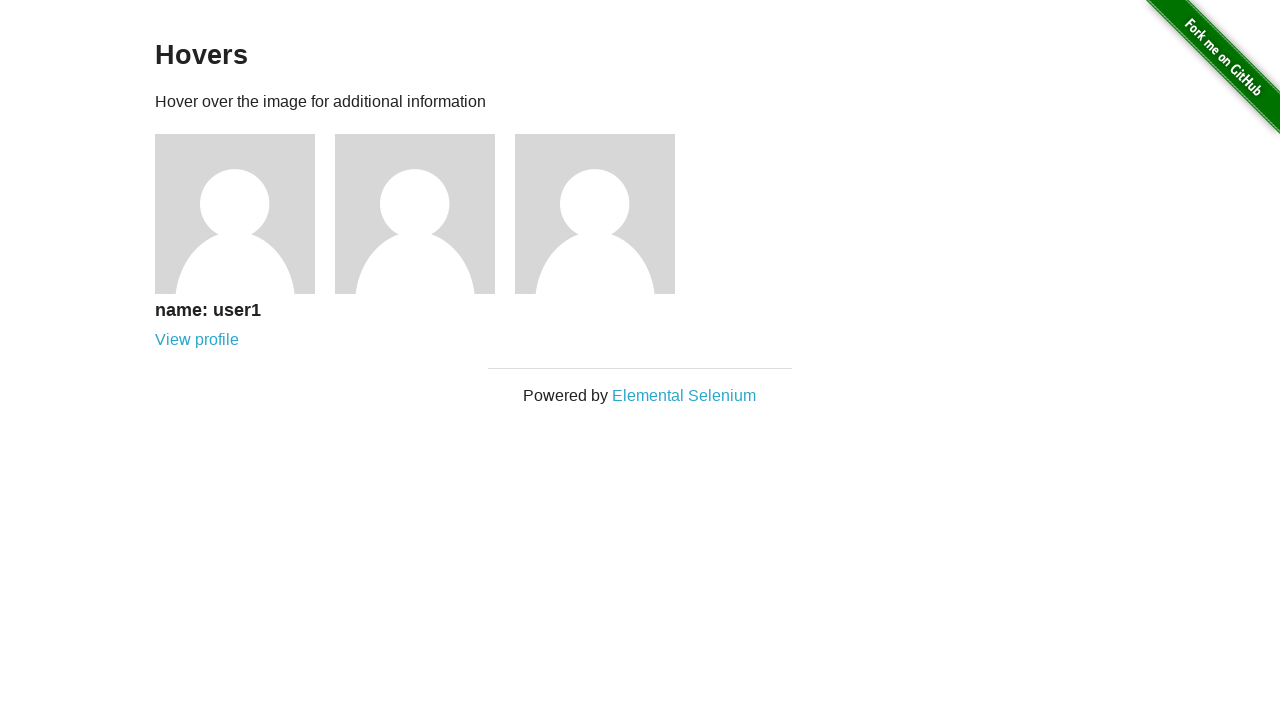

Verified that the user information caption is visible after hover
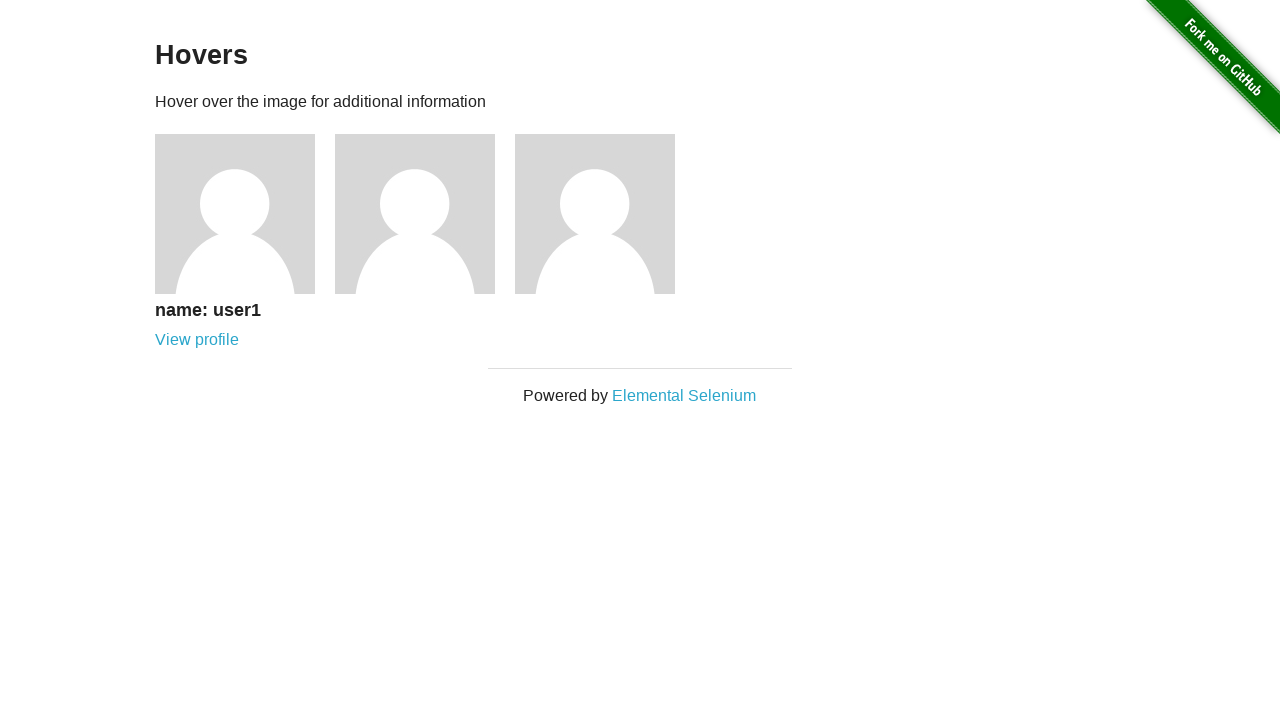

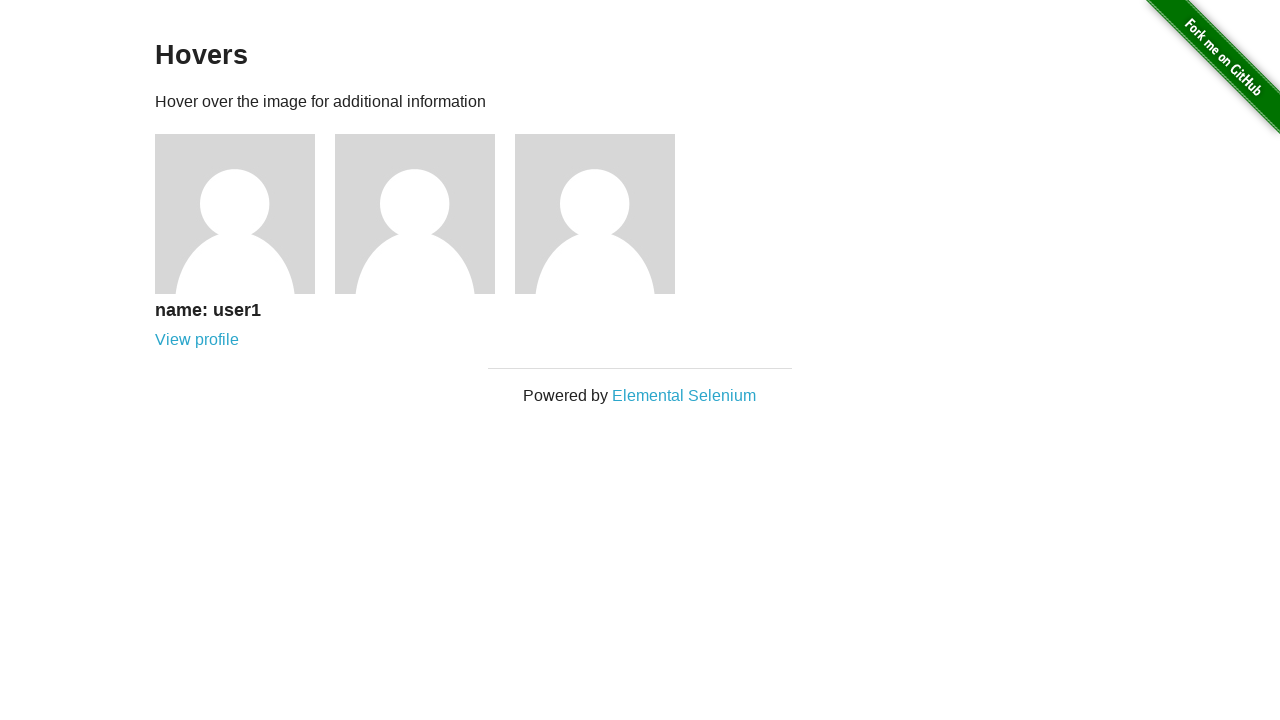